Tests a web form by filling in a text field and submitting the form, then verifying the success message appears

Starting URL: https://www.selenium.dev/selenium/web/web-form.html

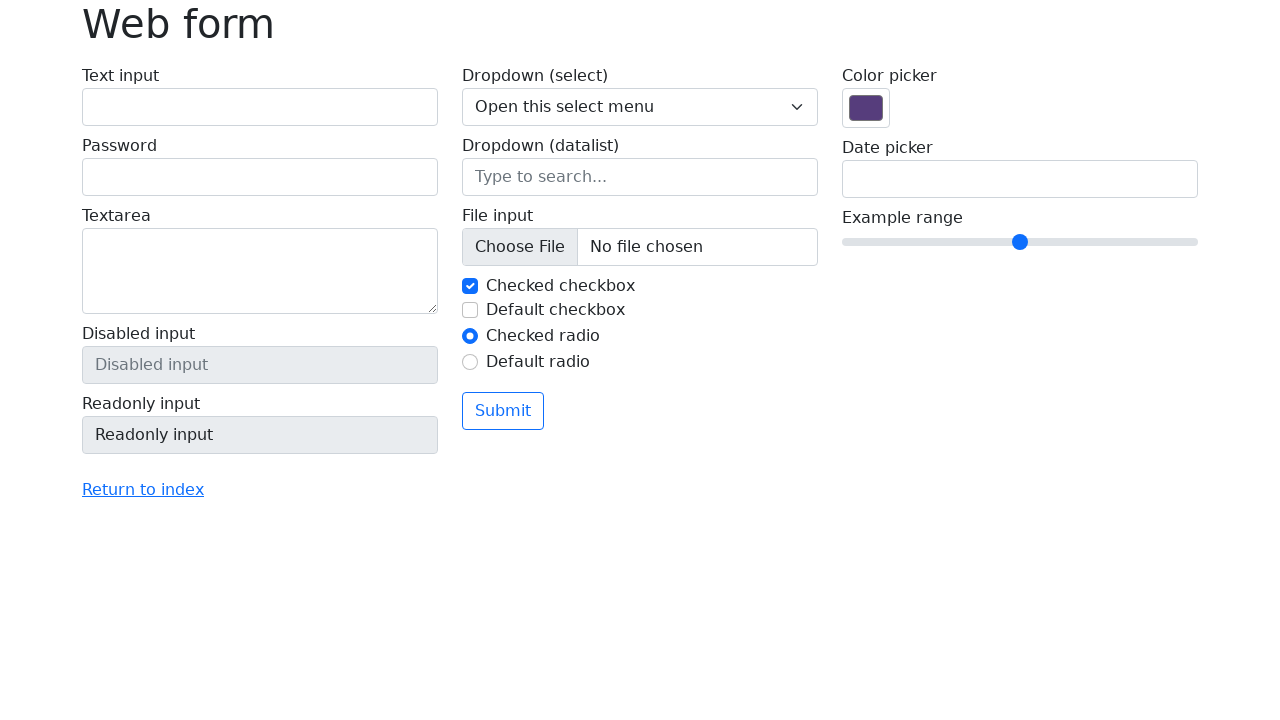

Filled text field with 'Selenium' on input[name='my-text']
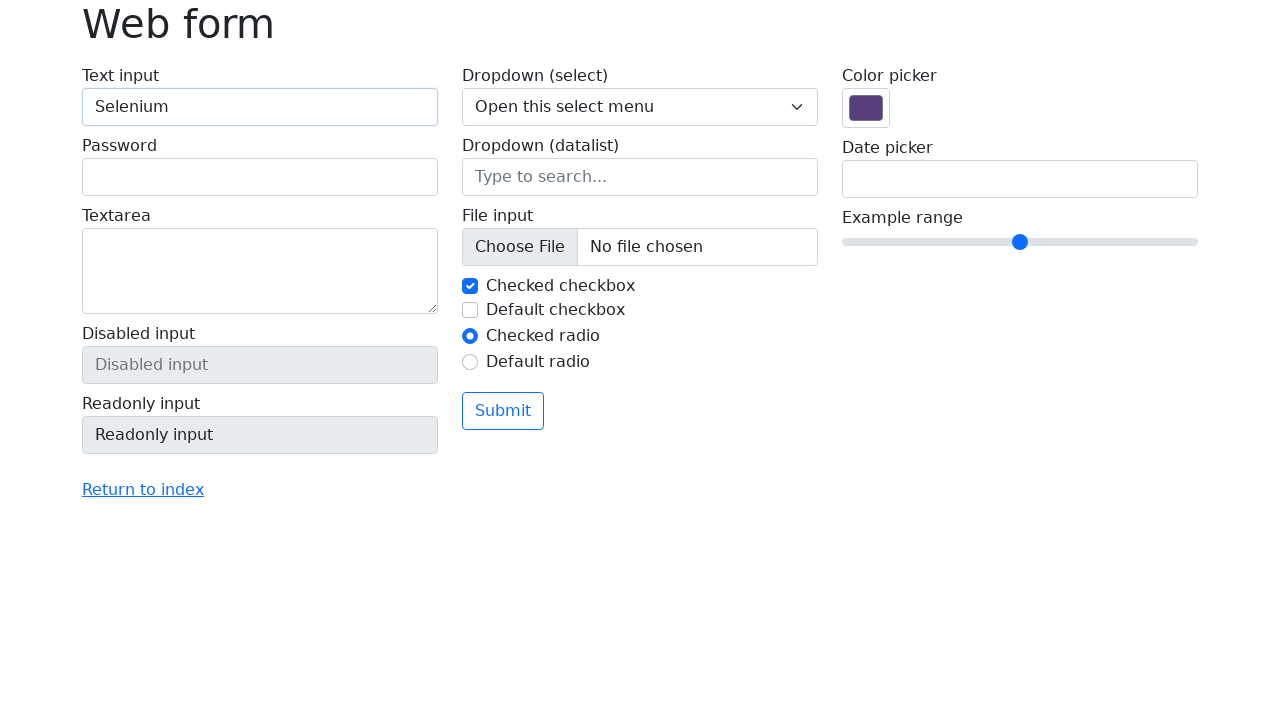

Clicked the submit button at (503, 411) on button
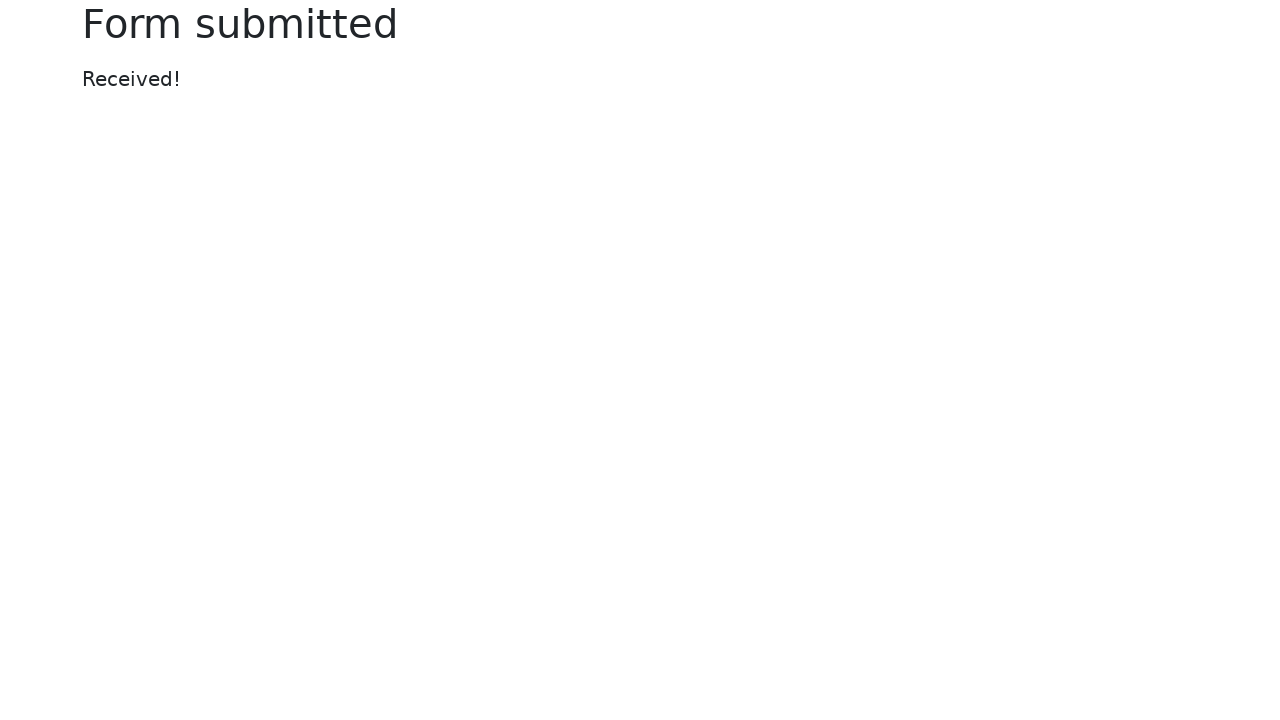

Success message appeared on the page
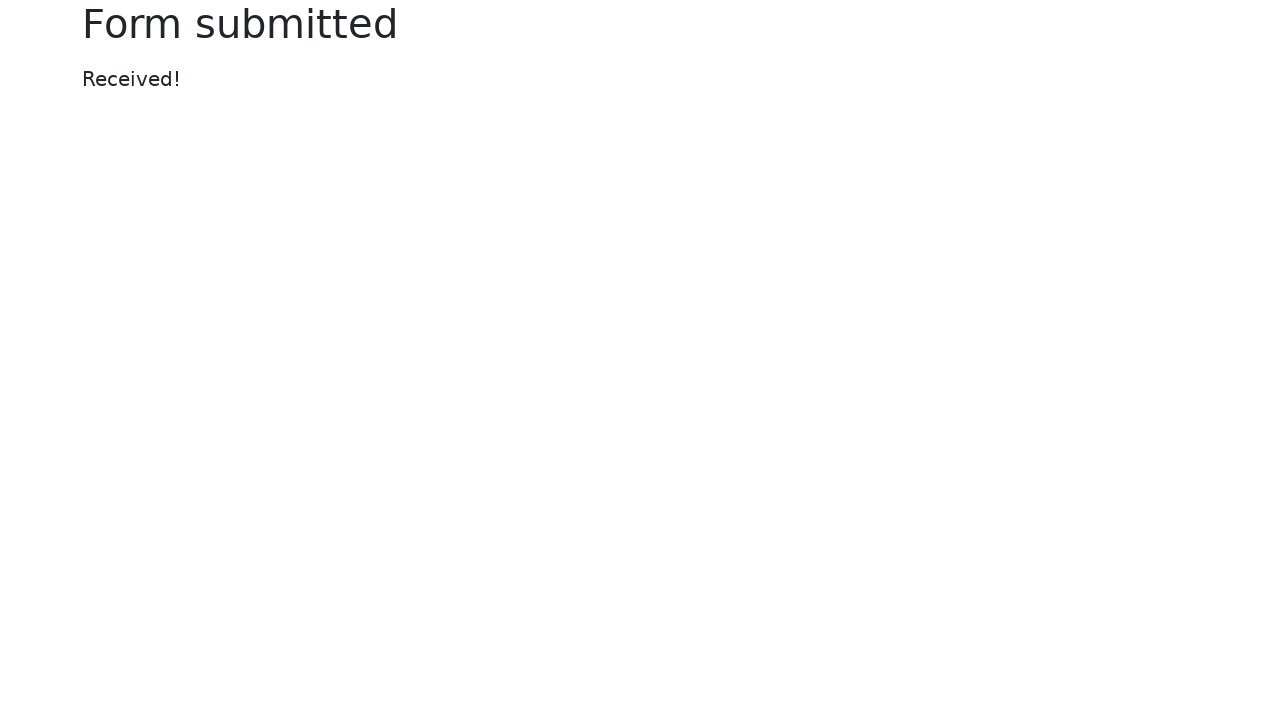

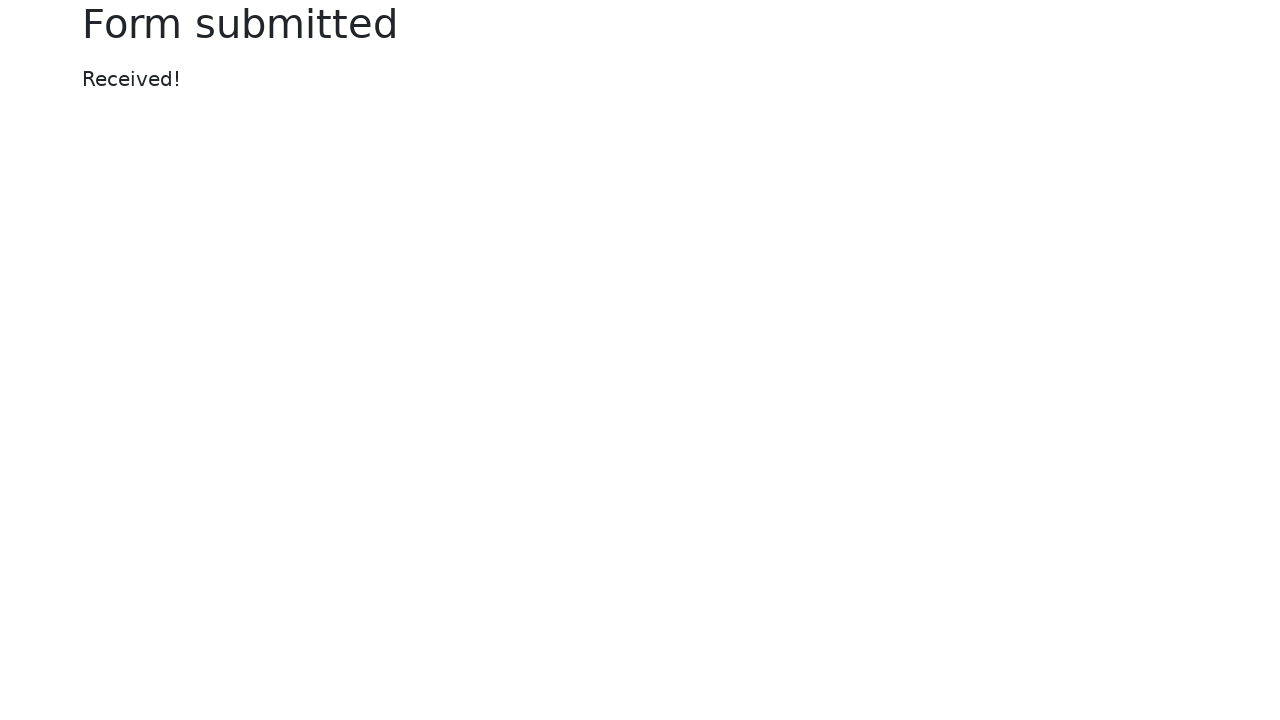